Tests browser window handling by clicking a link that opens a new window and capturing the window handles for both parent and child windows.

Starting URL: https://the-internet.herokuapp.com/windows

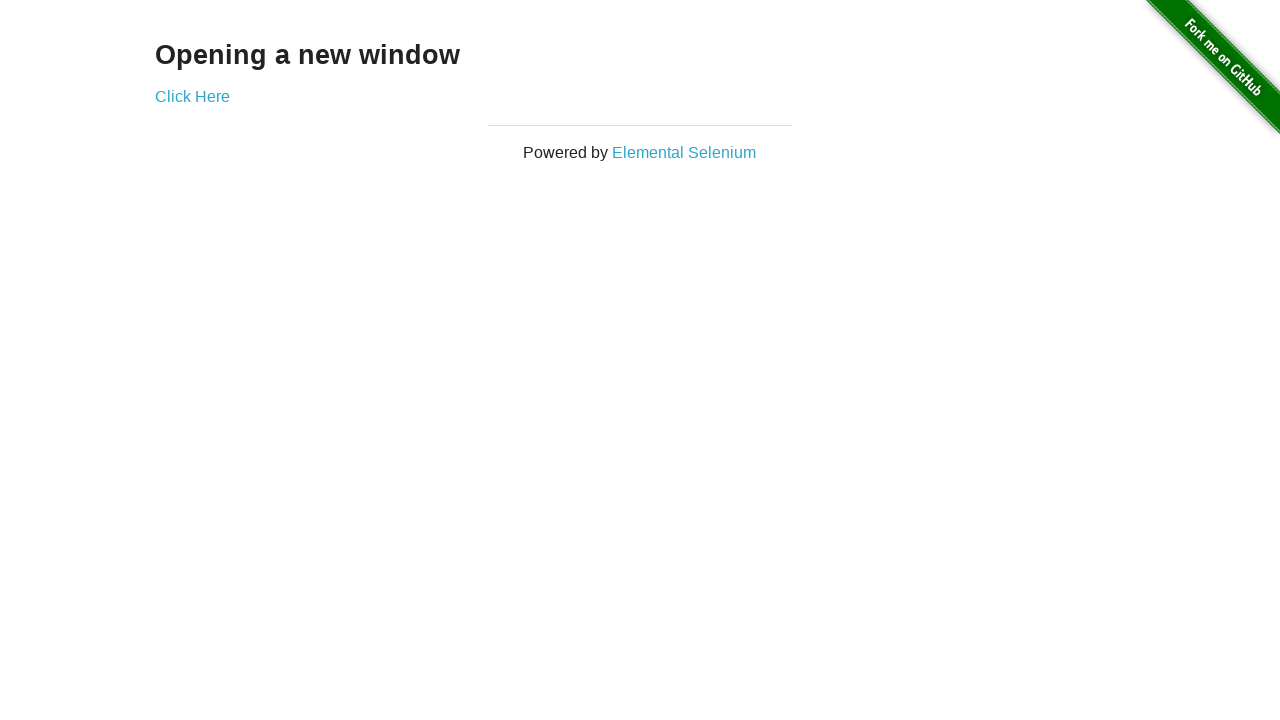

Stored reference to parent page
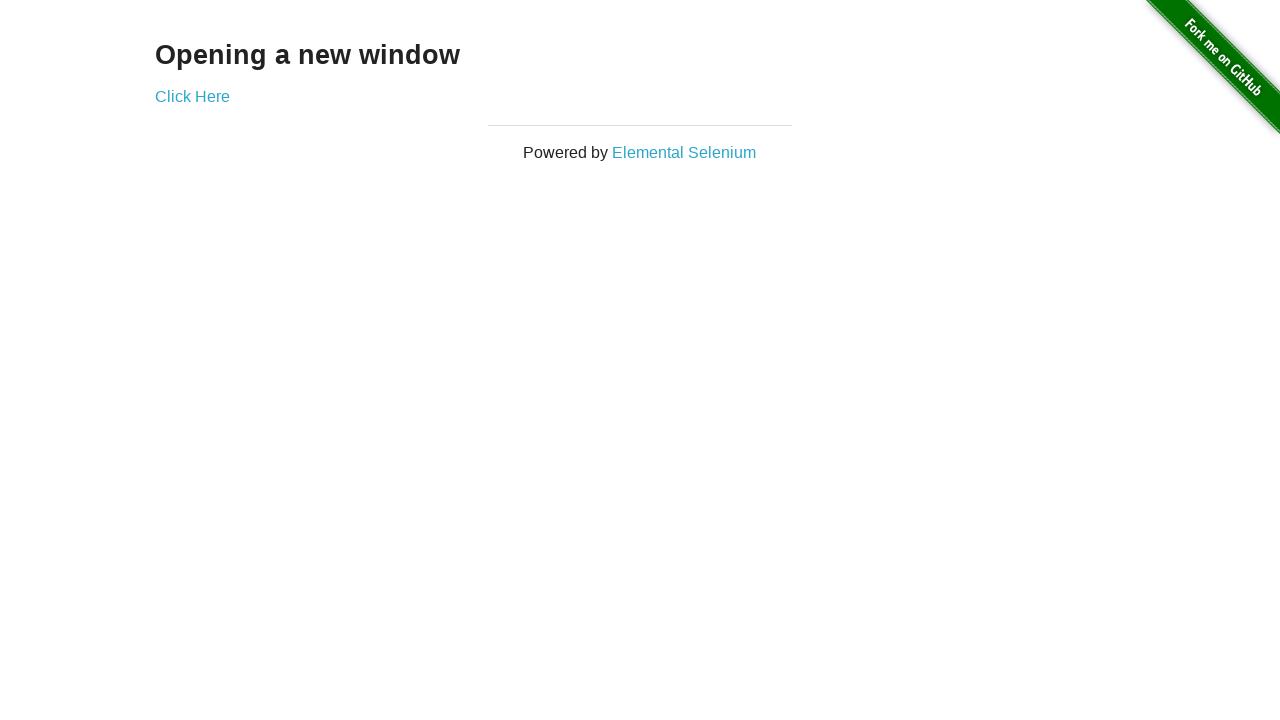

Clicked 'Click Here' link which opened a new window at (192, 96) on text=Click Here
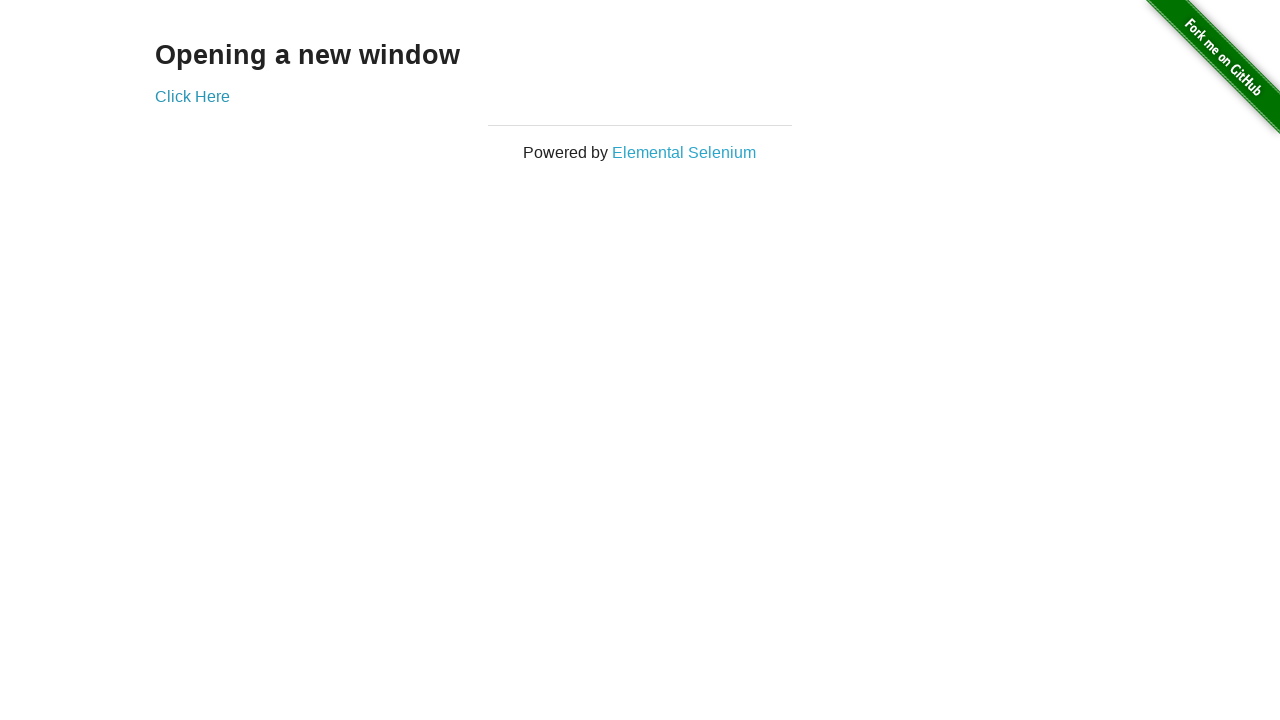

Captured reference to newly opened page
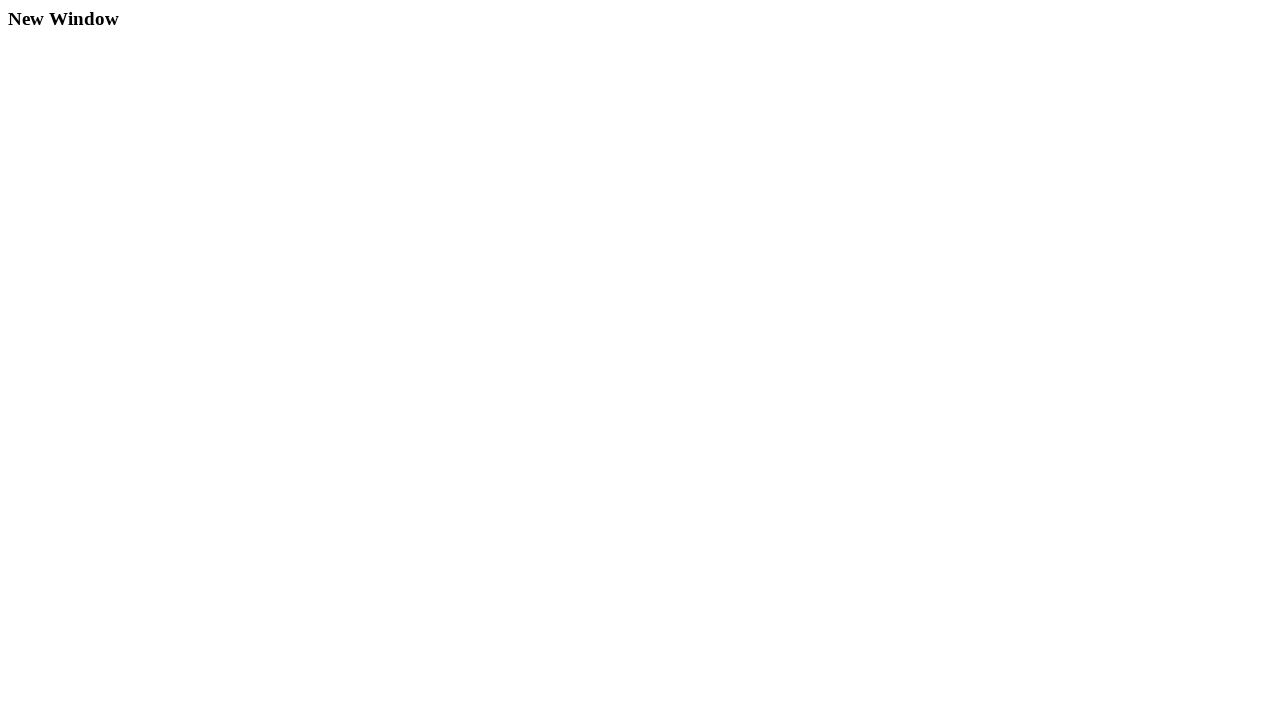

New page finished loading
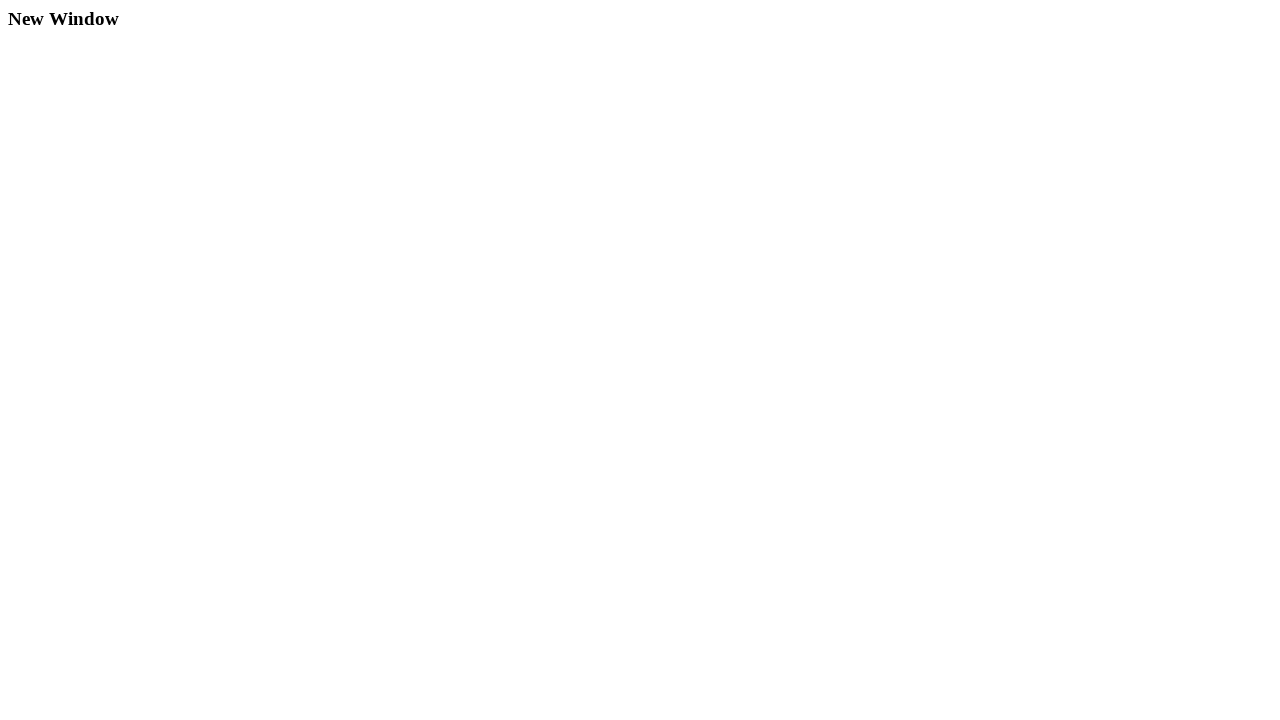

Verified multiple pages in context - total pages: 2
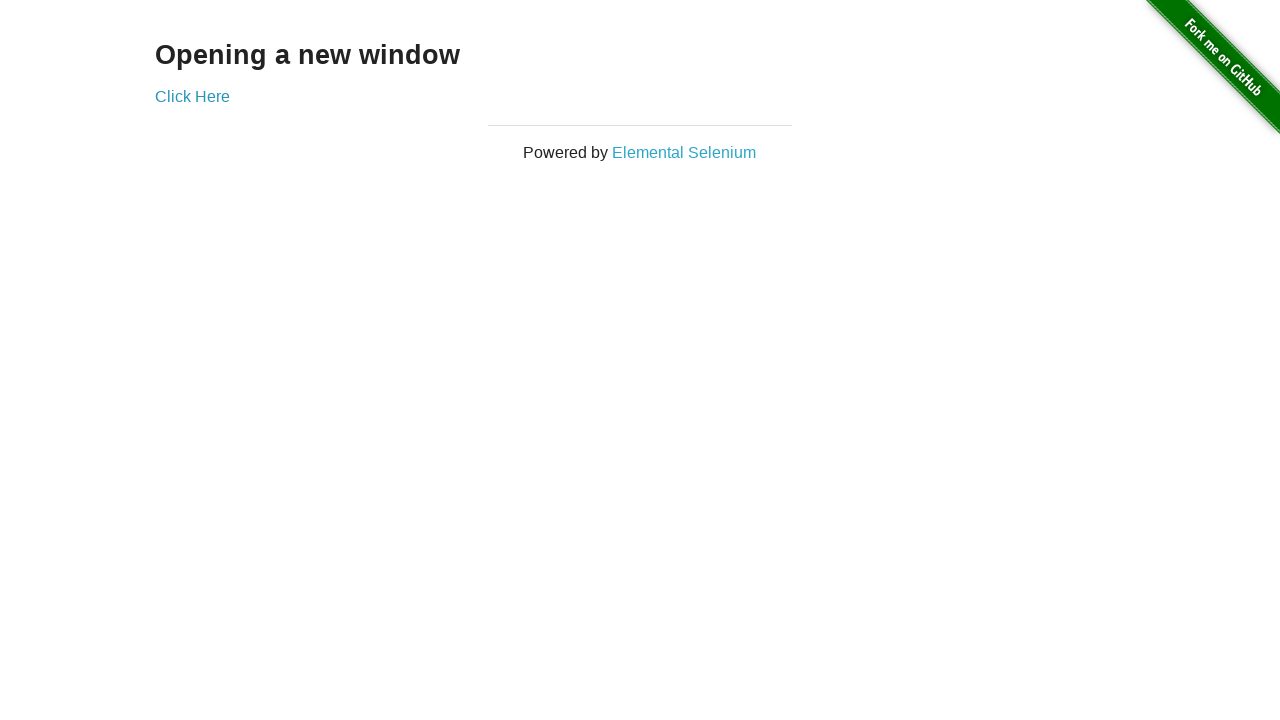

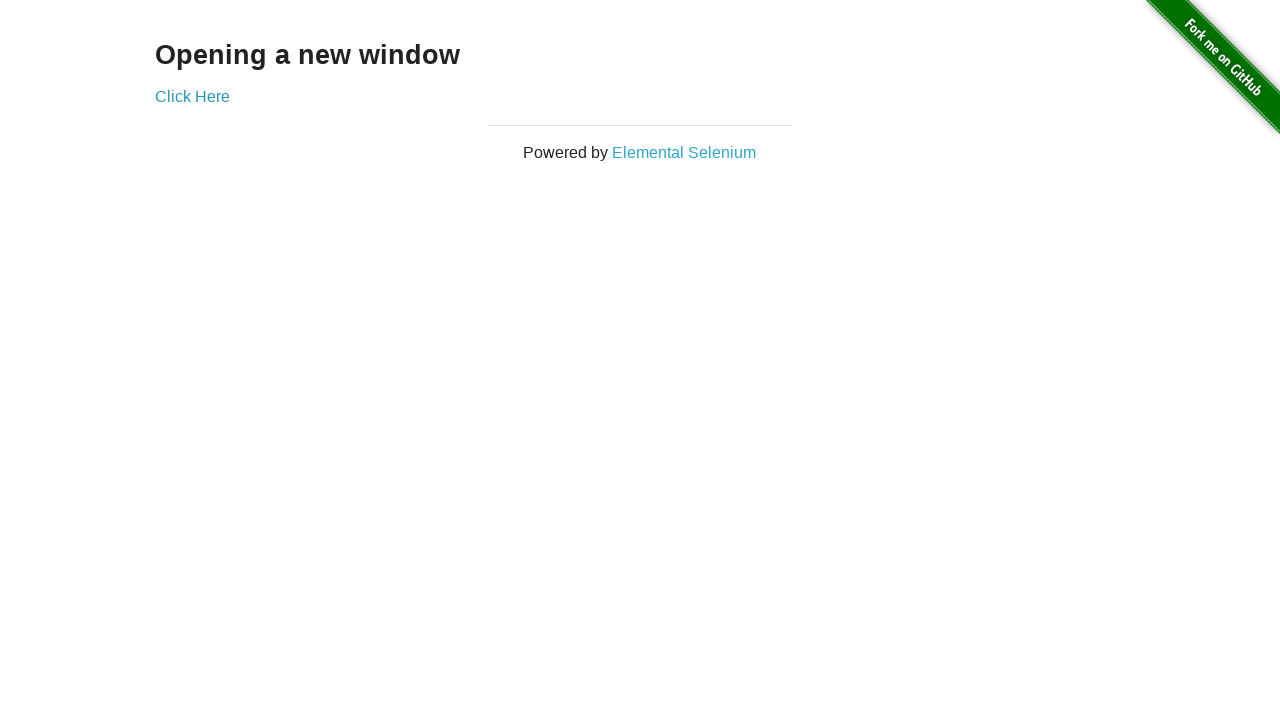